Navigates to the main page and clicks on Form Authentication link to reach the login page

Starting URL: https://the-internet.herokuapp.com/

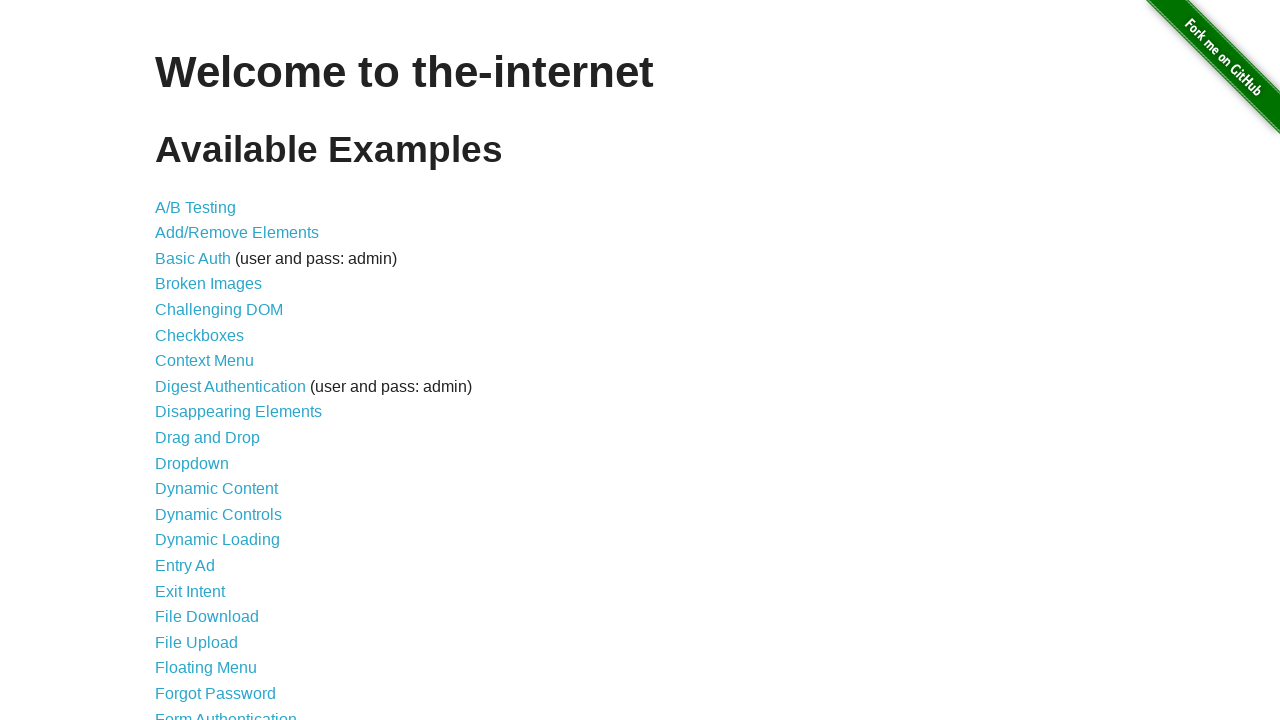

Navigated to the main page at https://the-internet.herokuapp.com/
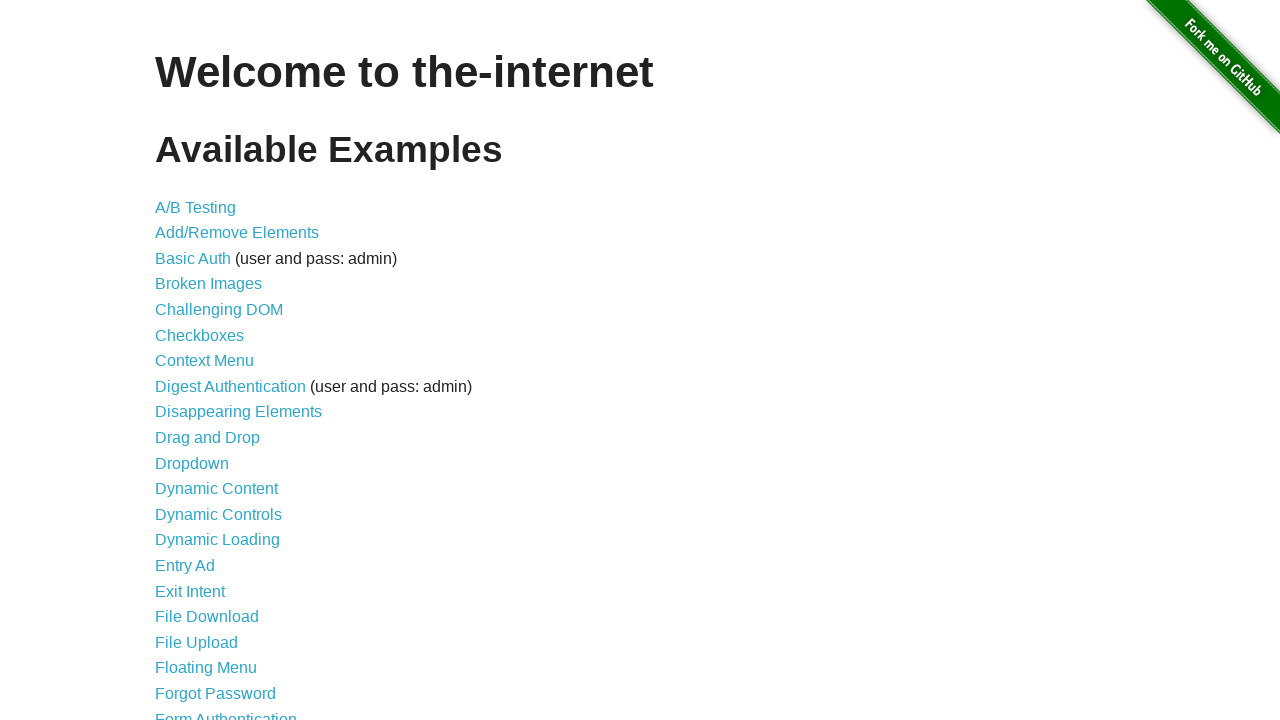

Clicked on Form Authentication link at (226, 712) on text=Form Authentication
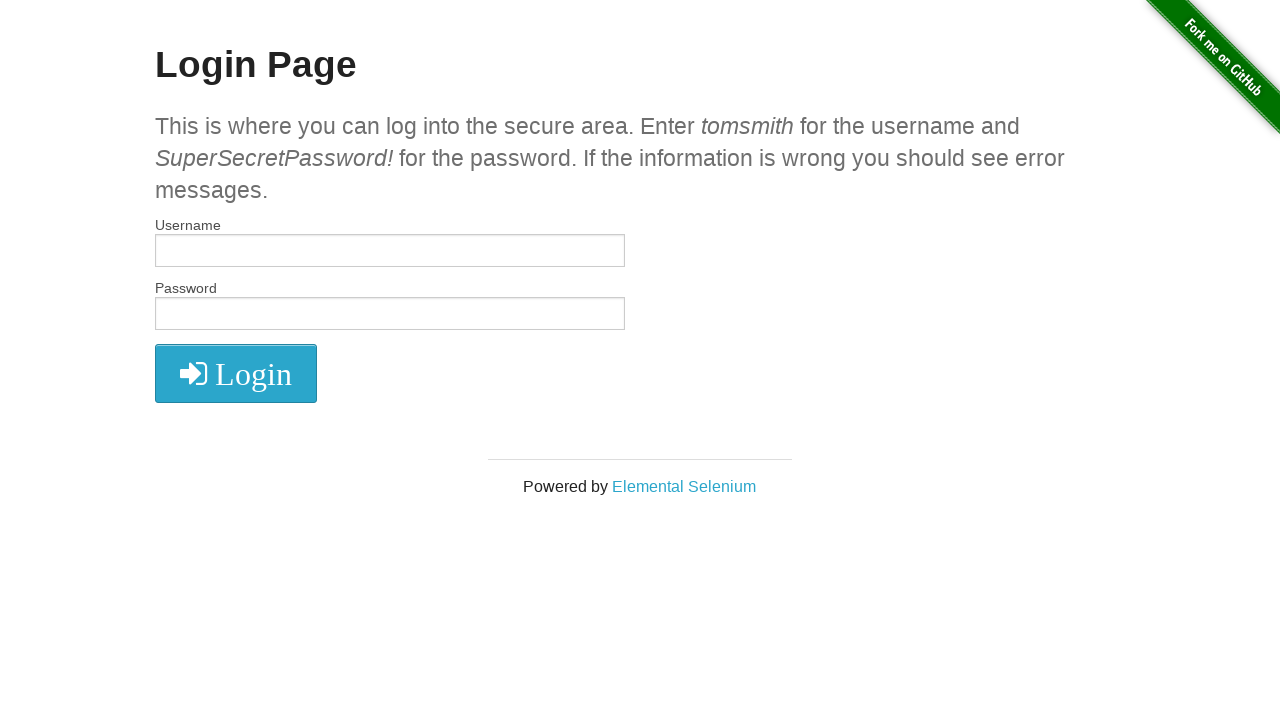

Verified we're on the login page at https://the-internet.herokuapp.com/login
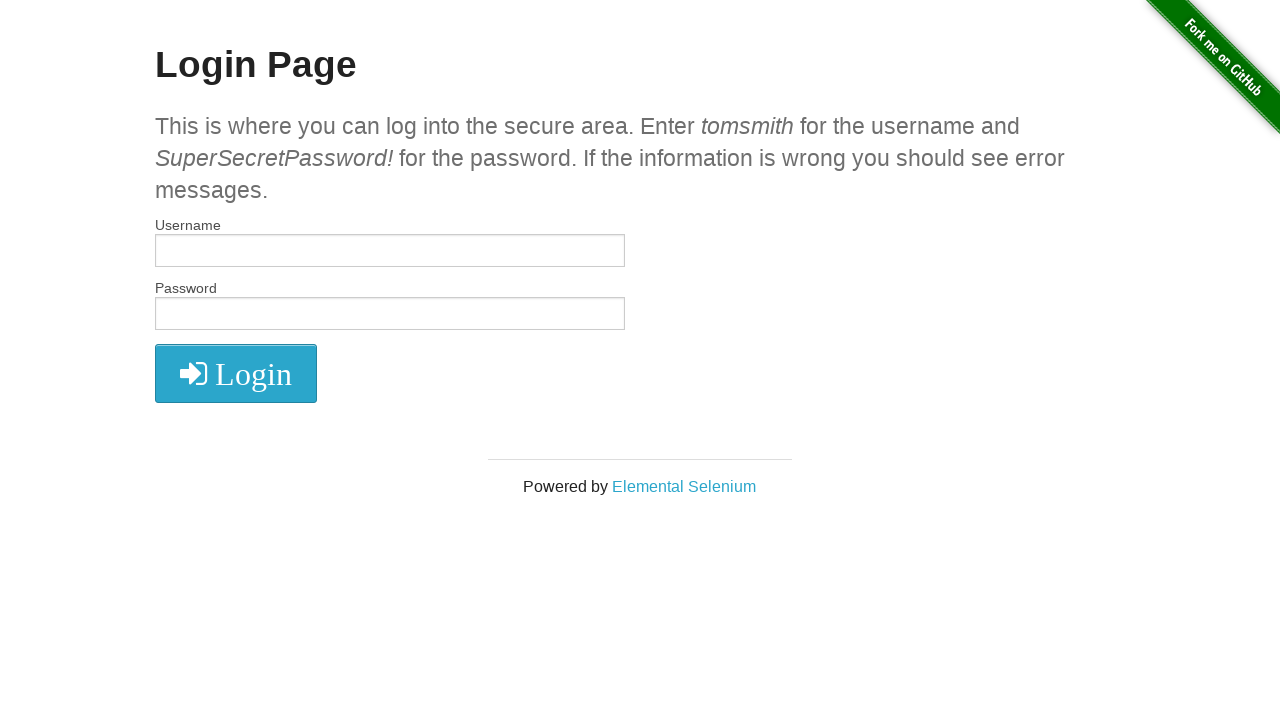

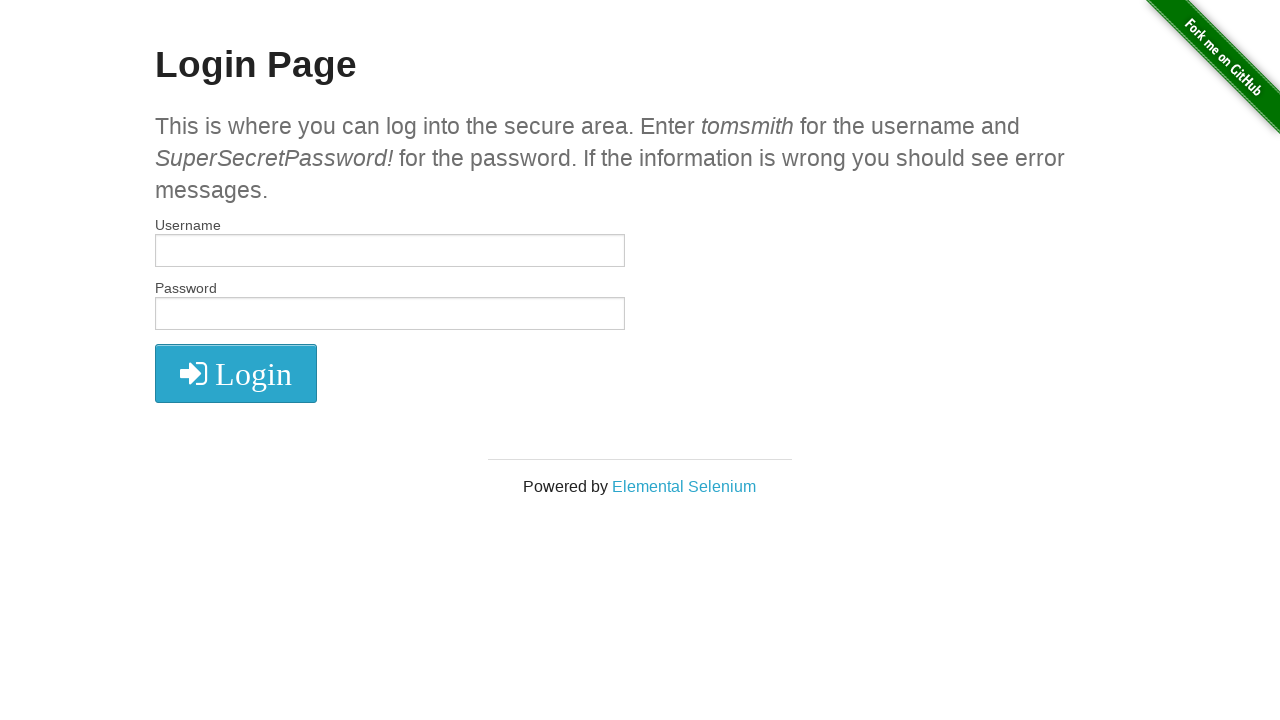